Tests form interaction by filling name and surname fields, then clicking a simple button and a counter button multiple times to verify button state changes

Starting URL: https://wcaquino.me/cypress/componentes.html

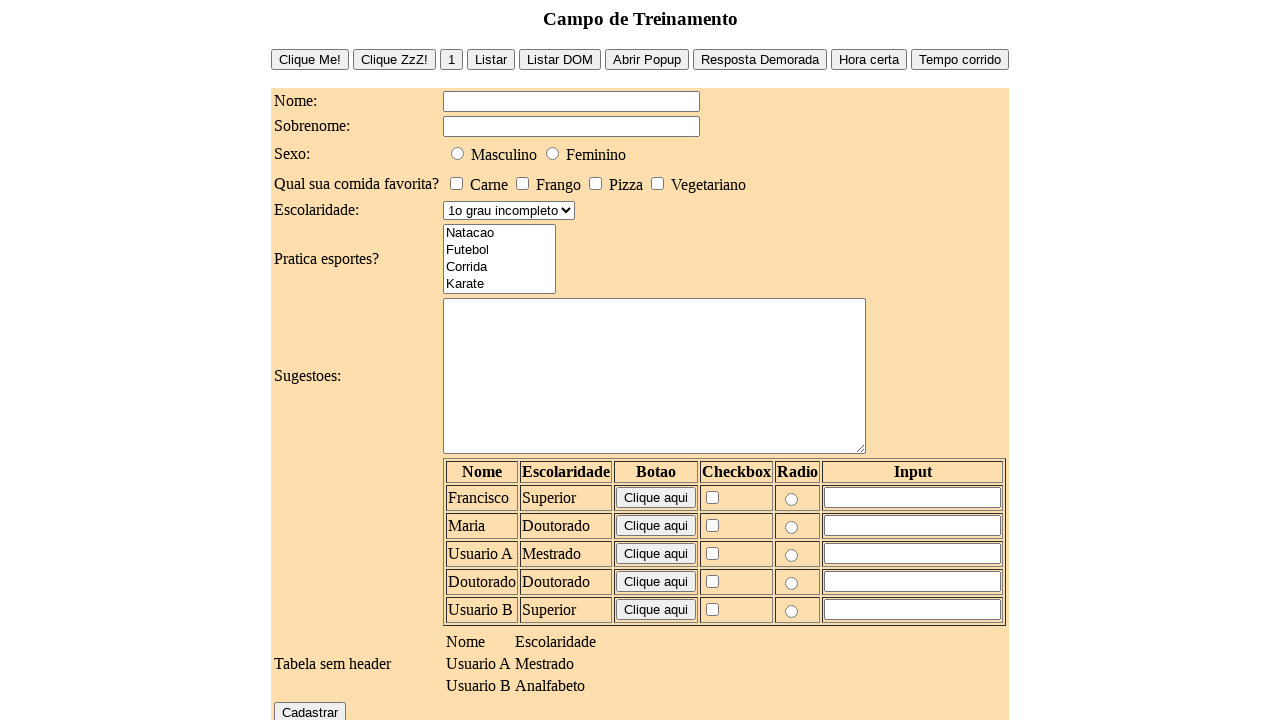

Navigated to the form page
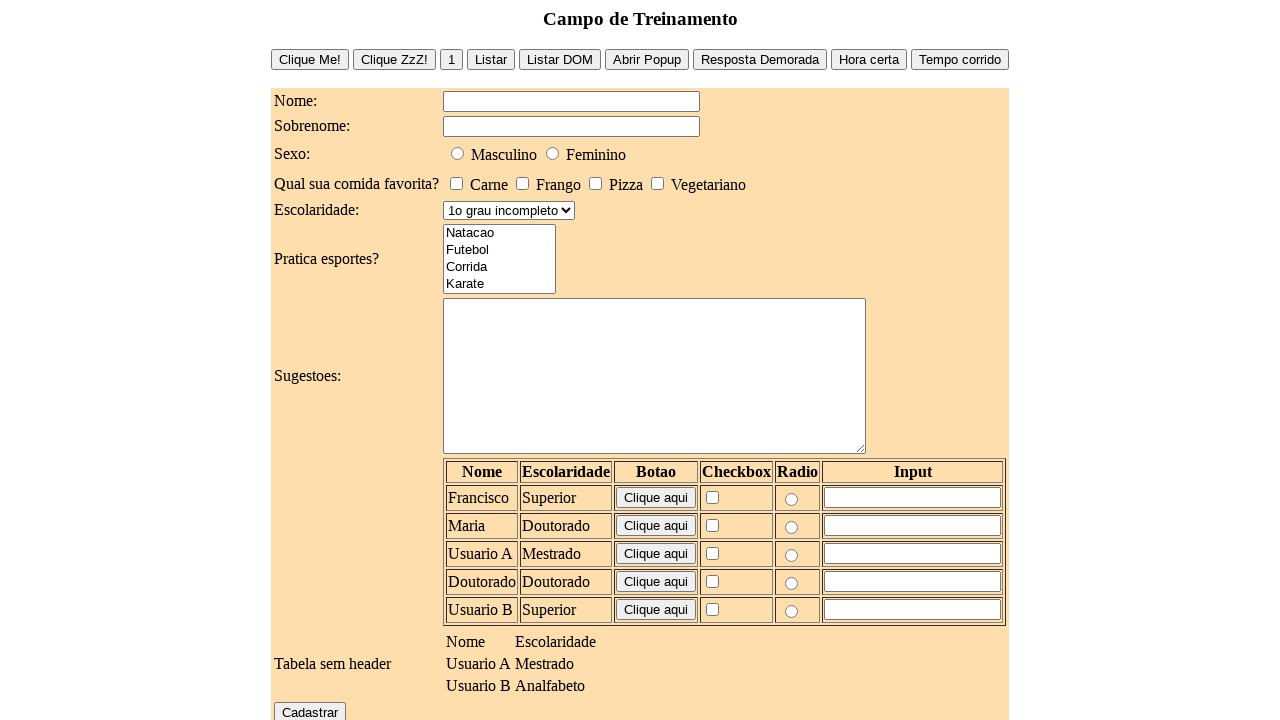

Filled name field with 'David' on #formNome
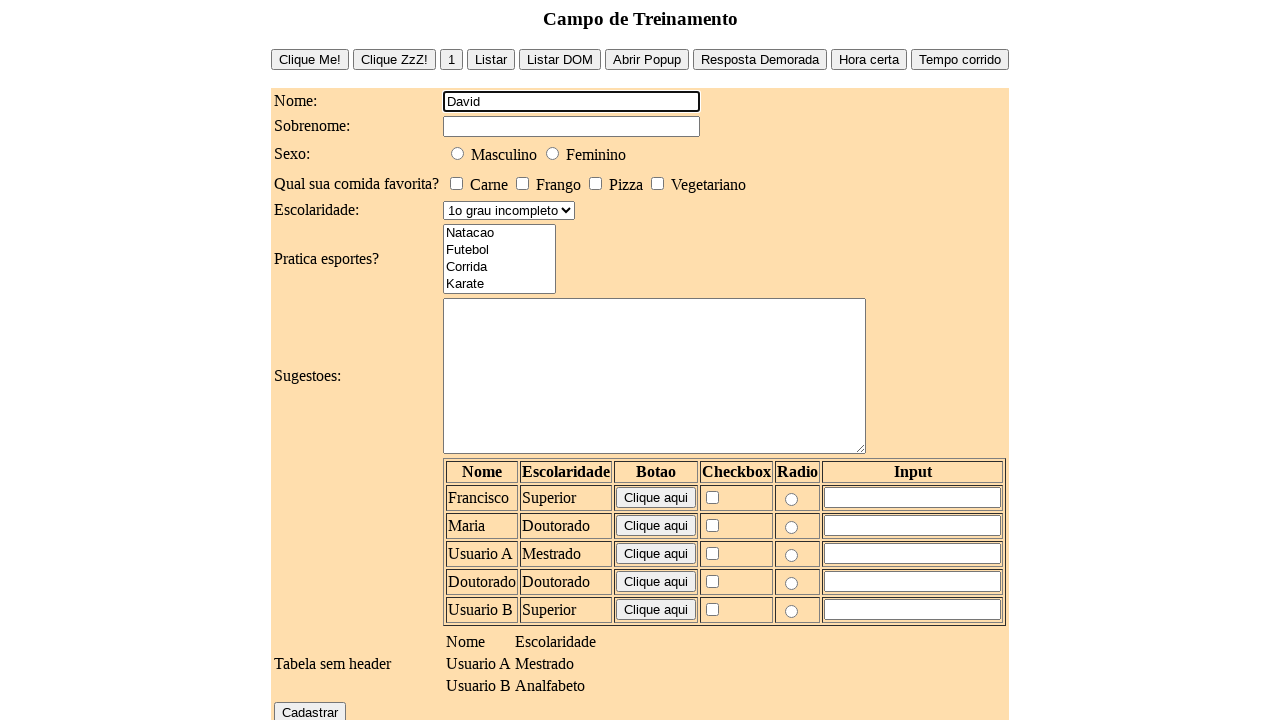

Filled surname field with 'Brandão' on #formSobrenome
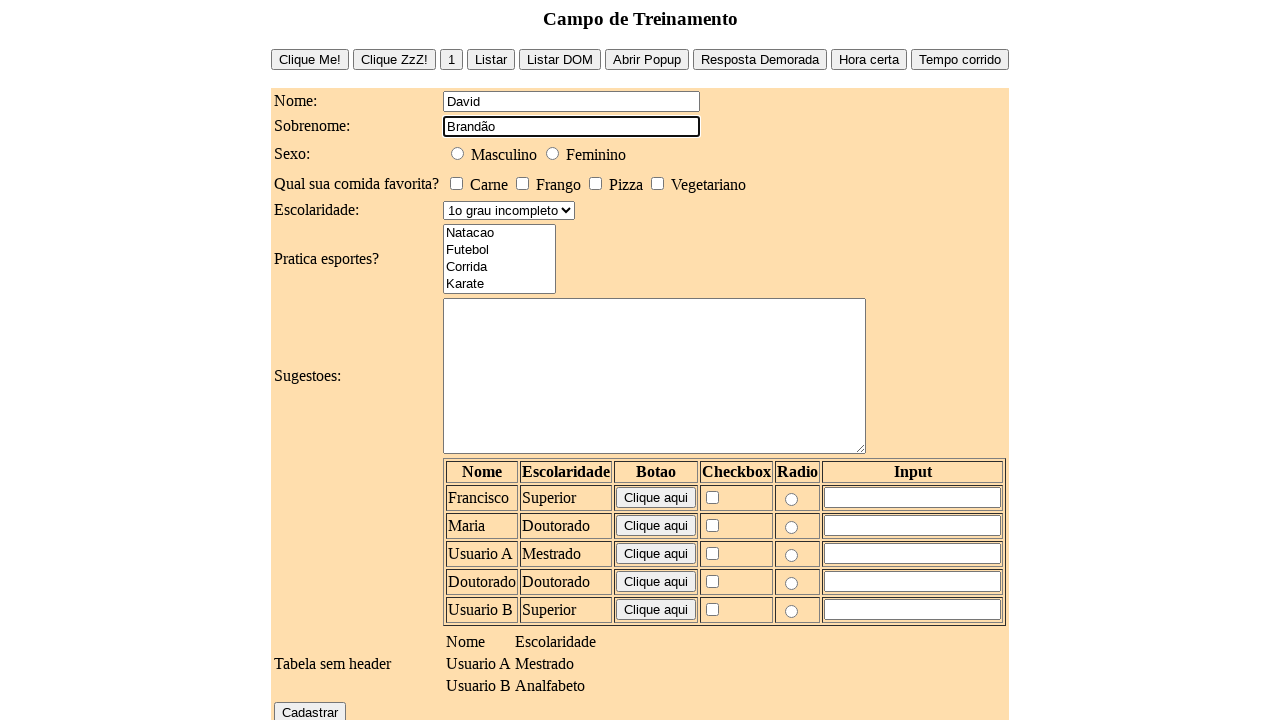

Clicked the simple button at (310, 59) on #buttonSimple
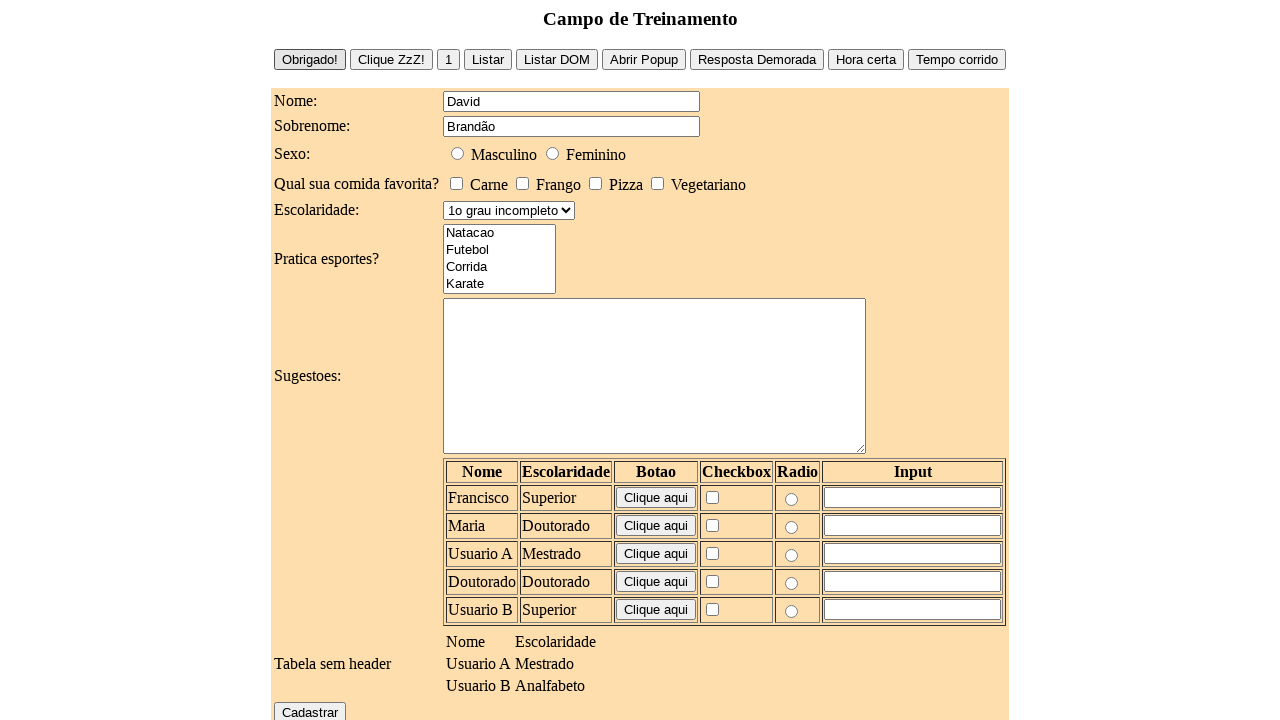

Clicked the counter button (click 1 of 5) at (448, 59) on #buttonCount
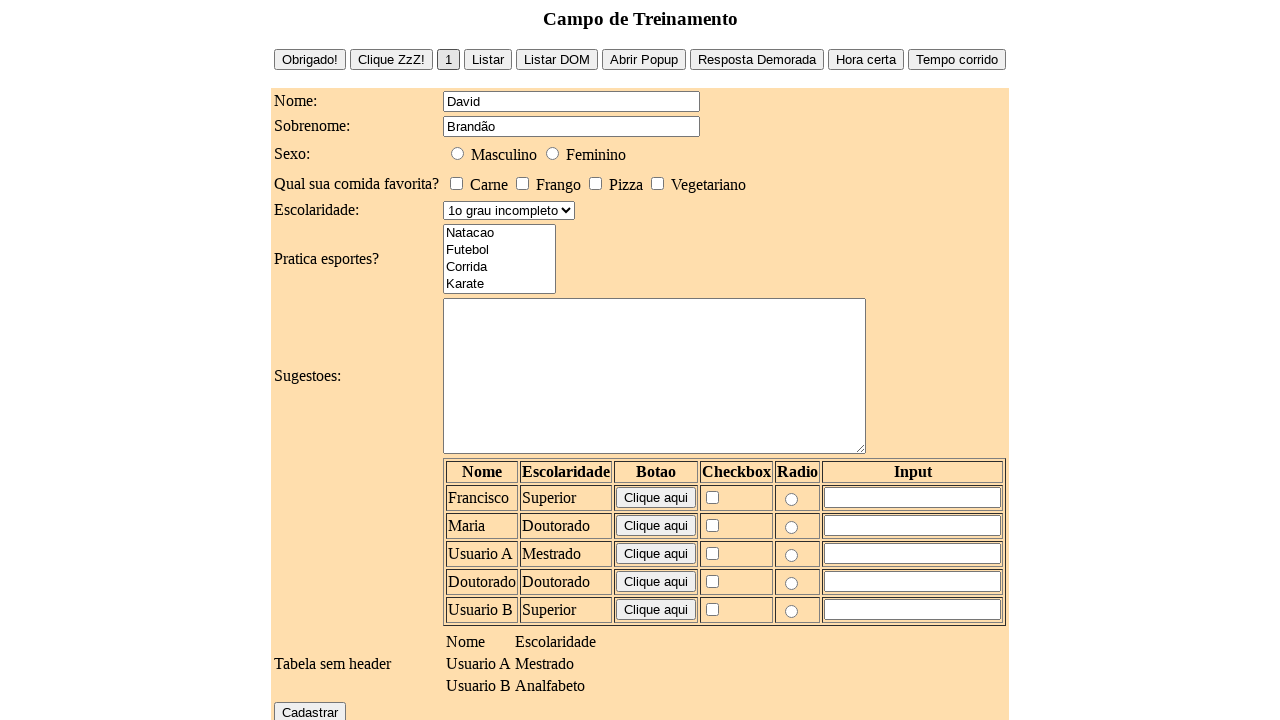

Clicked the counter button (click 2 of 5) at (448, 59) on #buttonCount
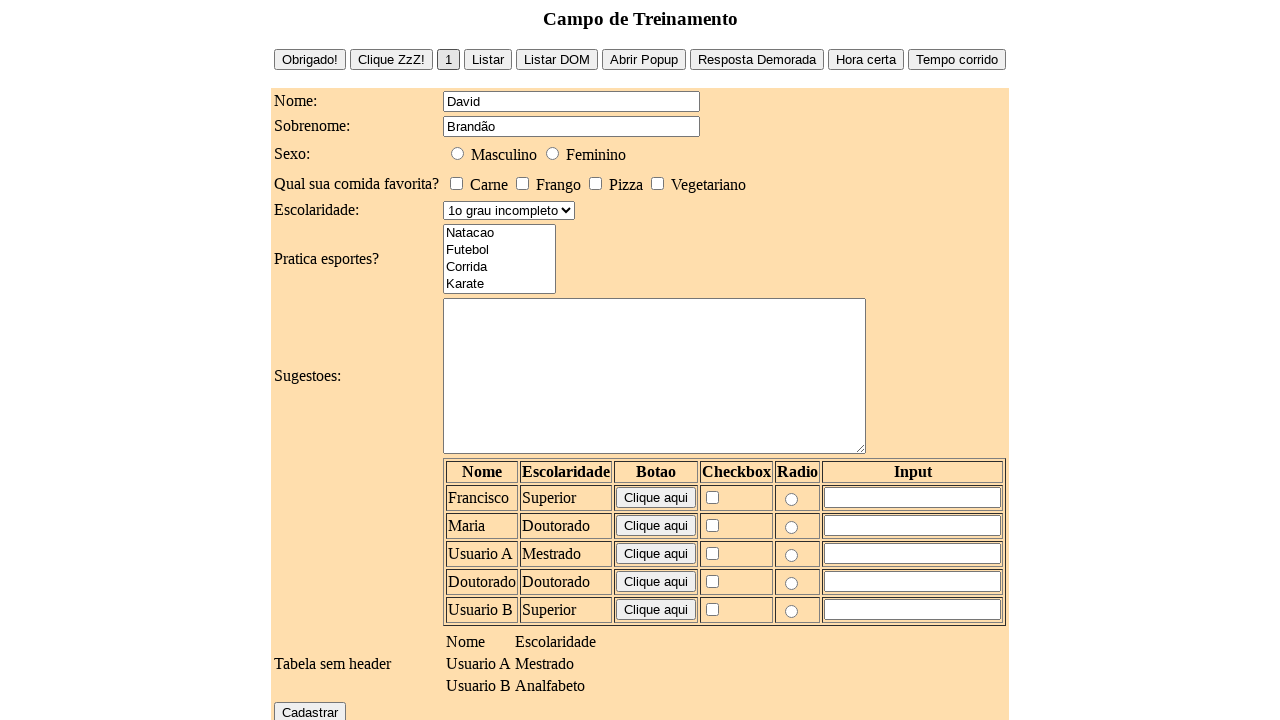

Clicked the counter button (click 3 of 5) at (448, 59) on #buttonCount
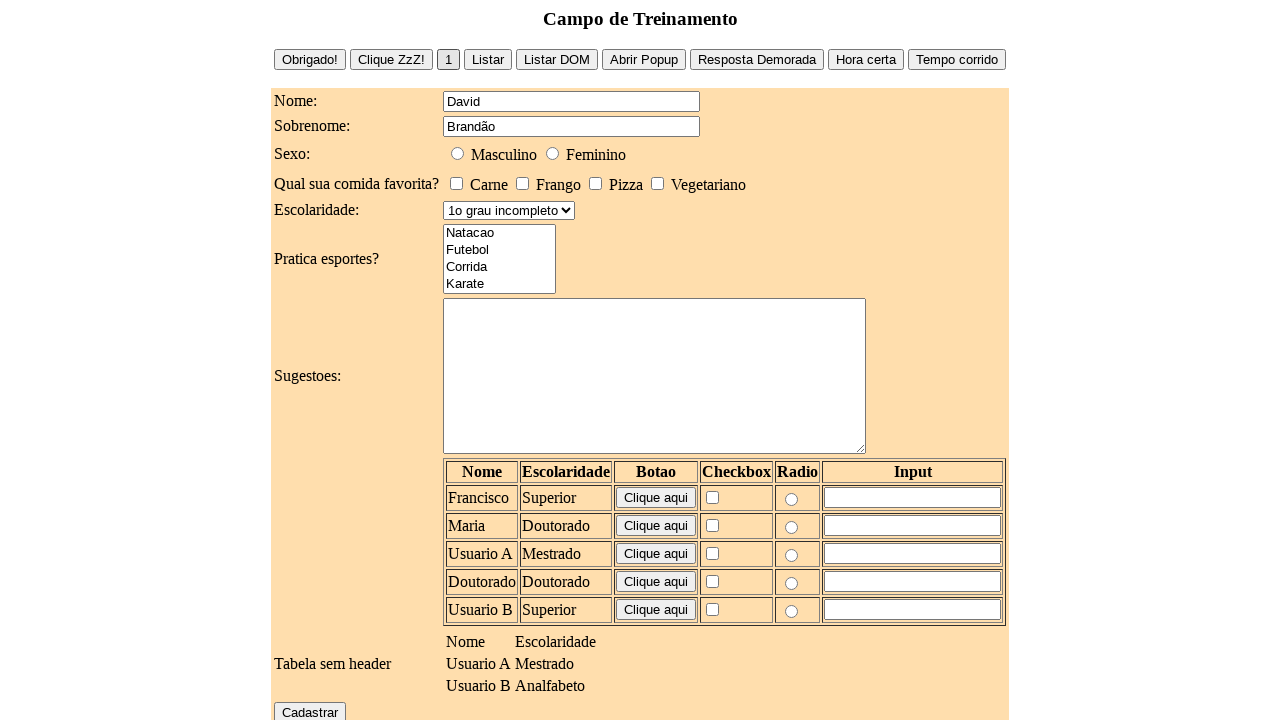

Clicked the counter button (click 4 of 5) at (448, 59) on #buttonCount
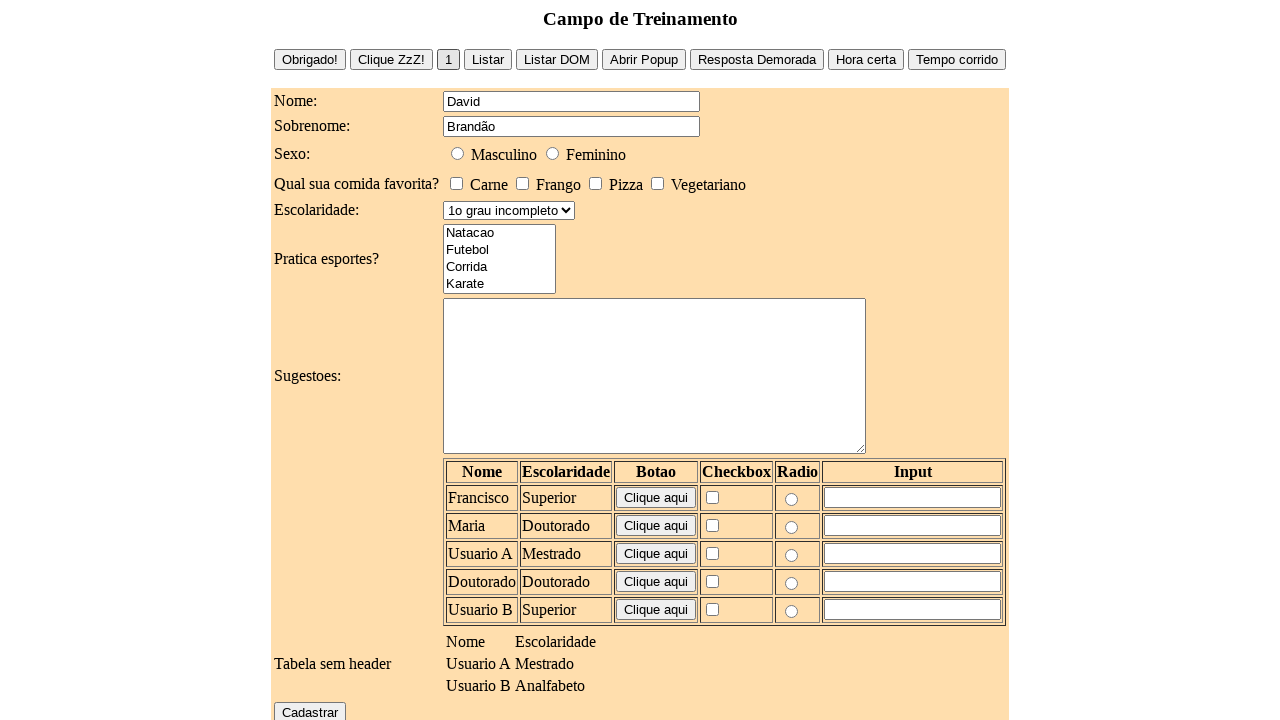

Clicked the counter button (click 5 of 5) at (448, 59) on #buttonCount
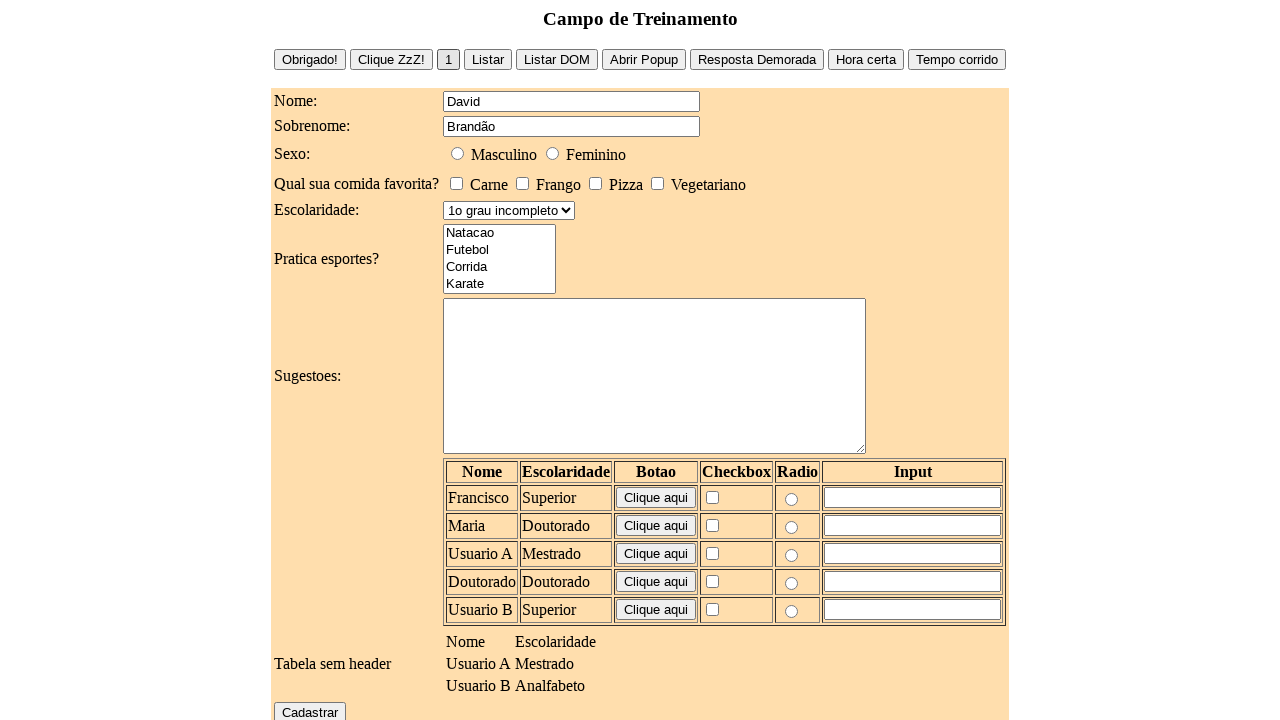

Waited 1000ms for page changes to reflect
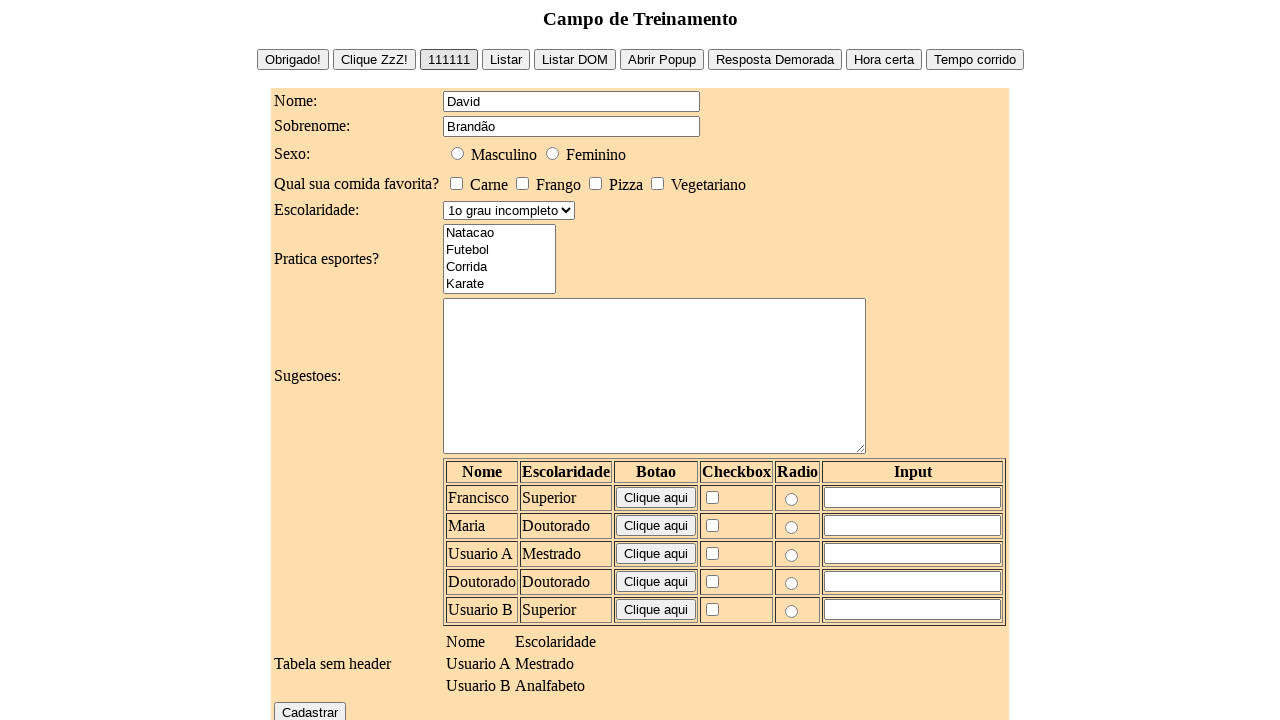

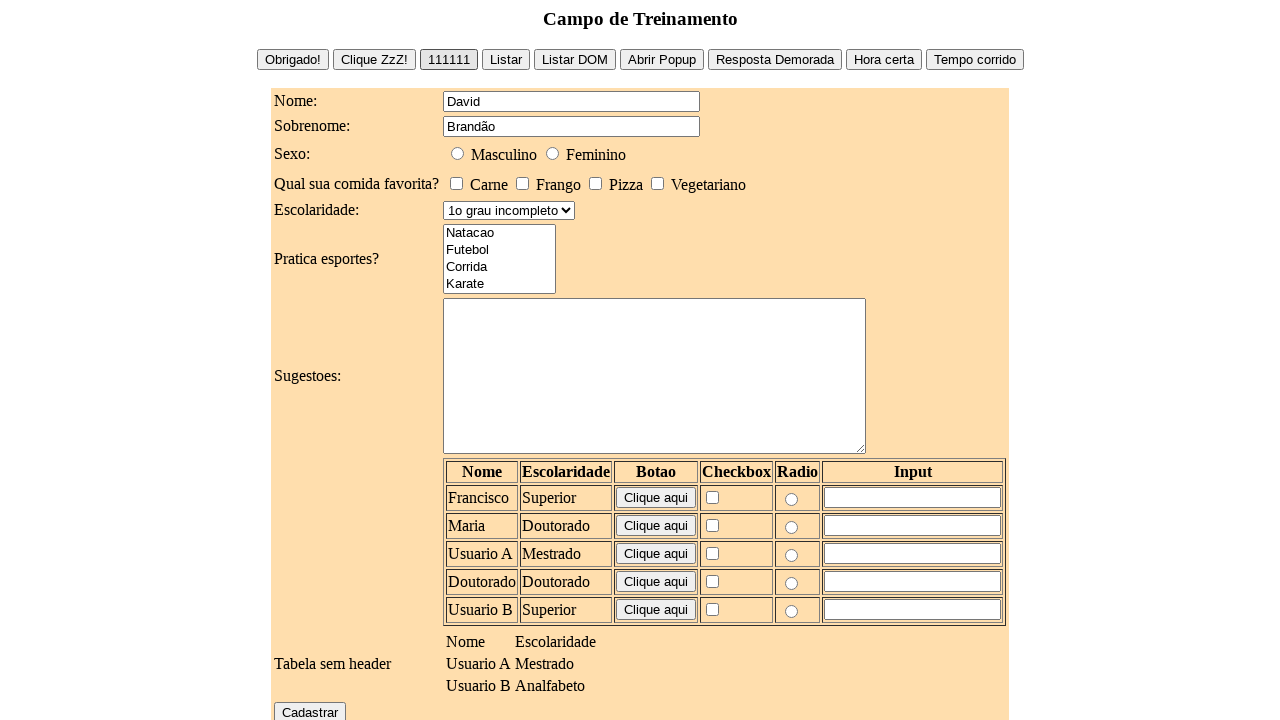